Tests drag and drop functionality on the jQuery UI droppable demo page by dragging an element and dropping it onto a target area within an iframe

Starting URL: https://jqueryui.com/droppable/

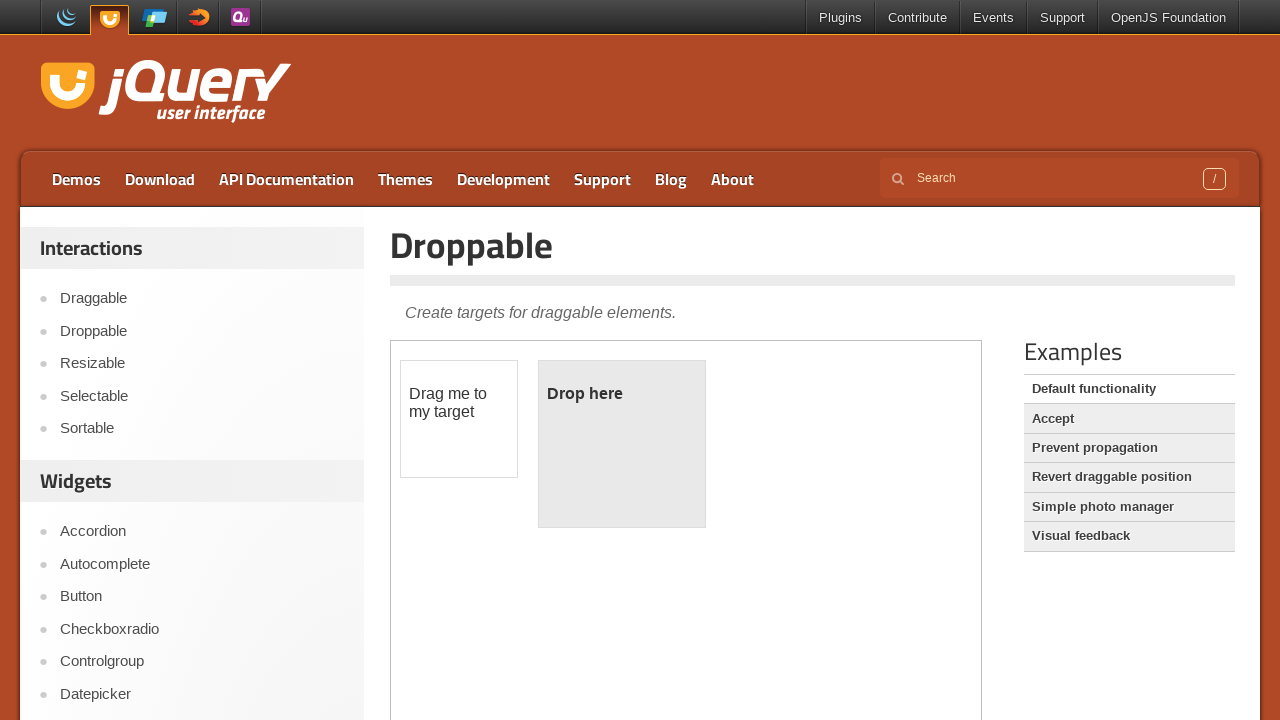

Located the iframe containing the drag and drop demo
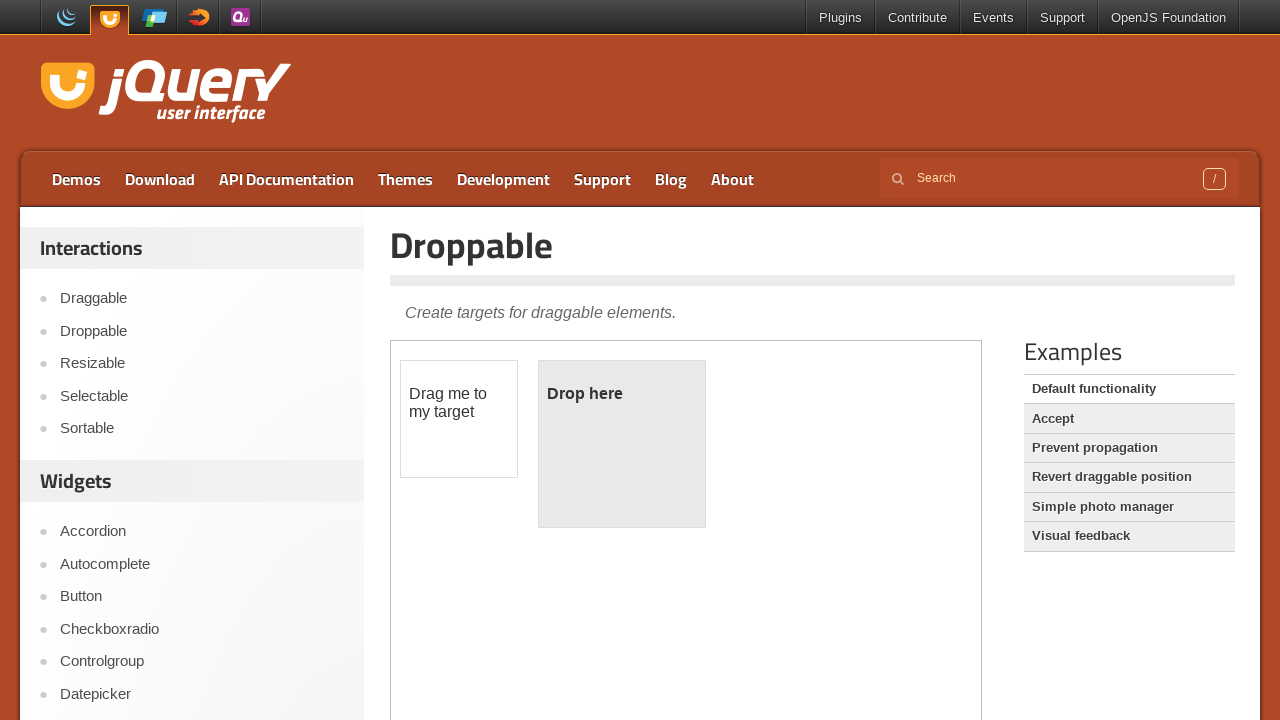

Located the draggable element within the iframe
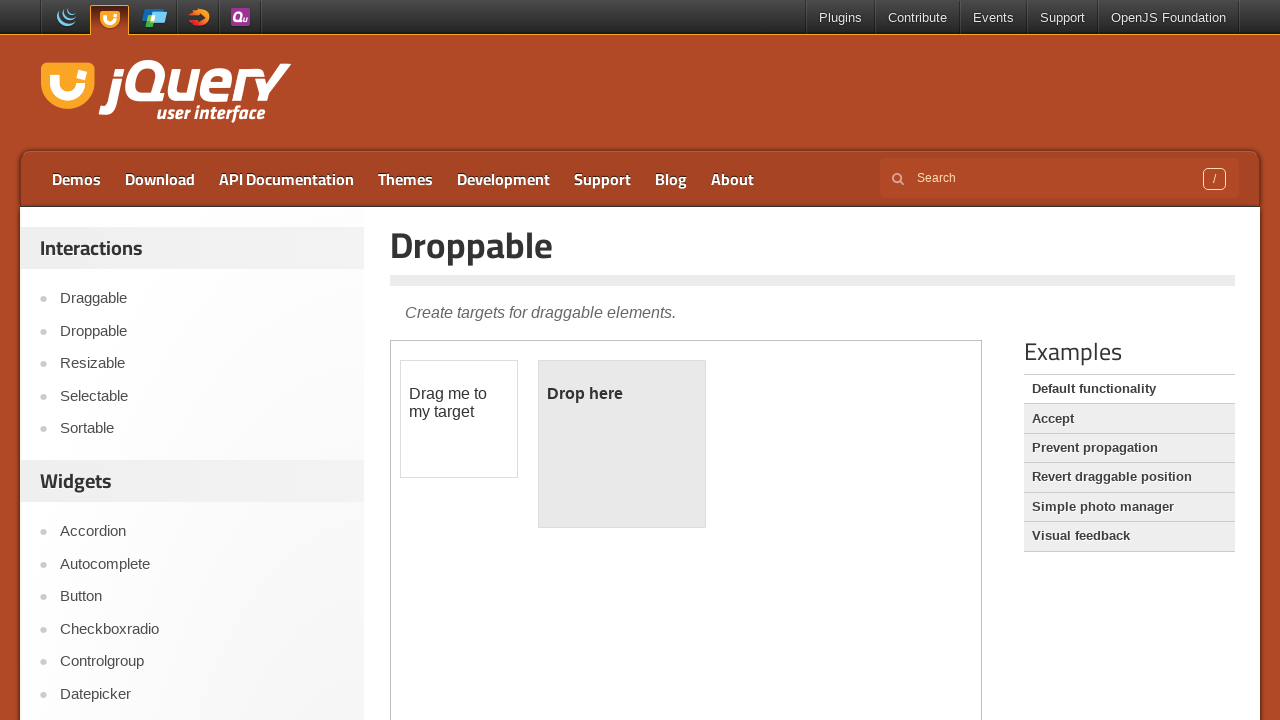

Located the droppable target area within the iframe
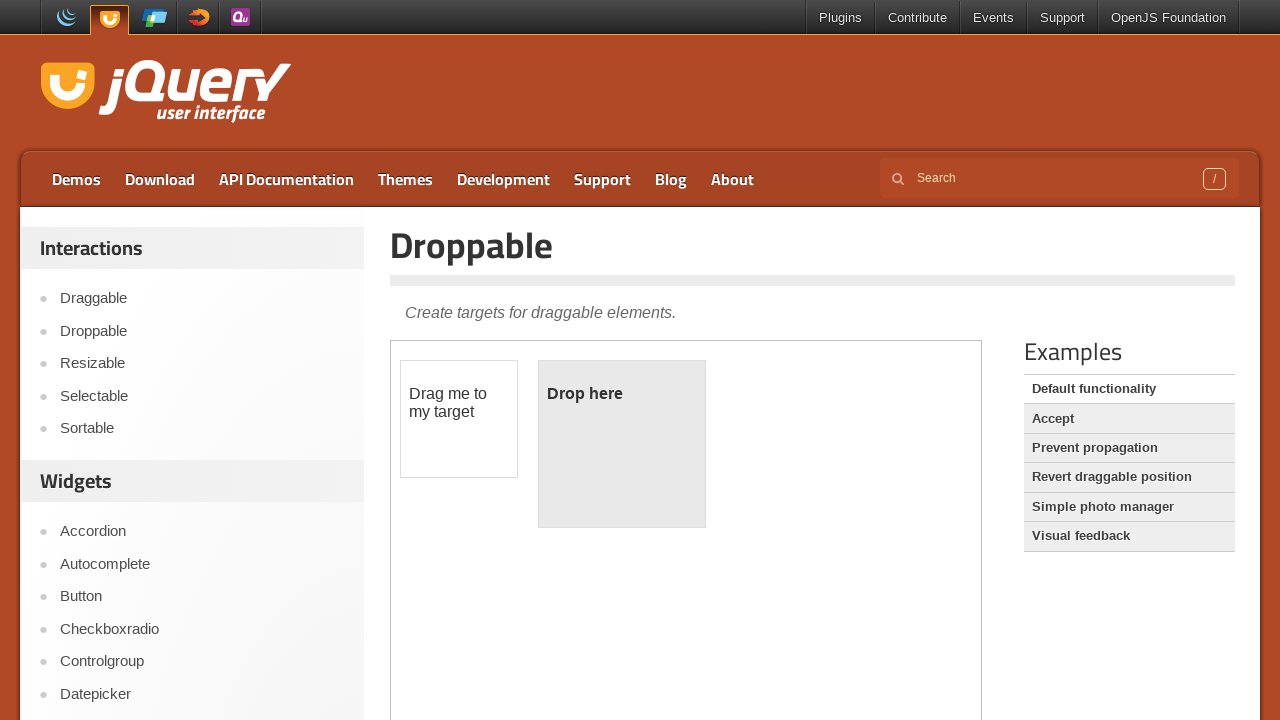

Dragged the draggable element and dropped it onto the droppable target area at (622, 444)
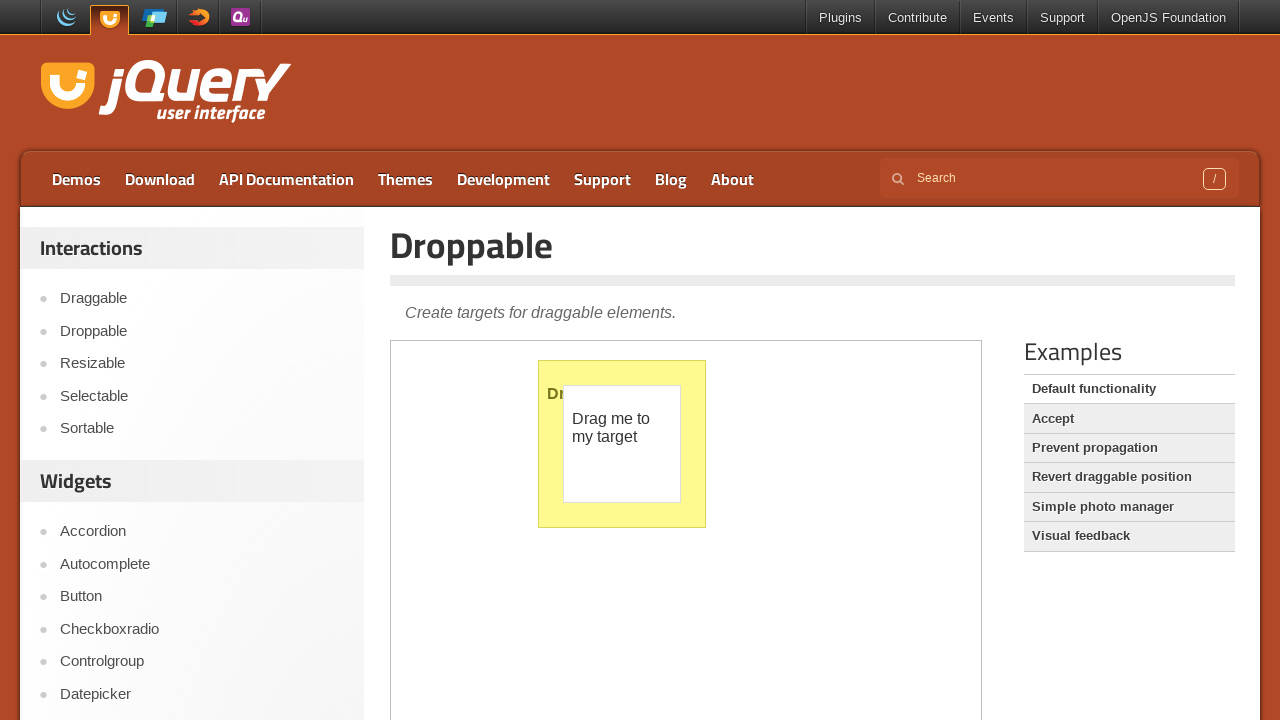

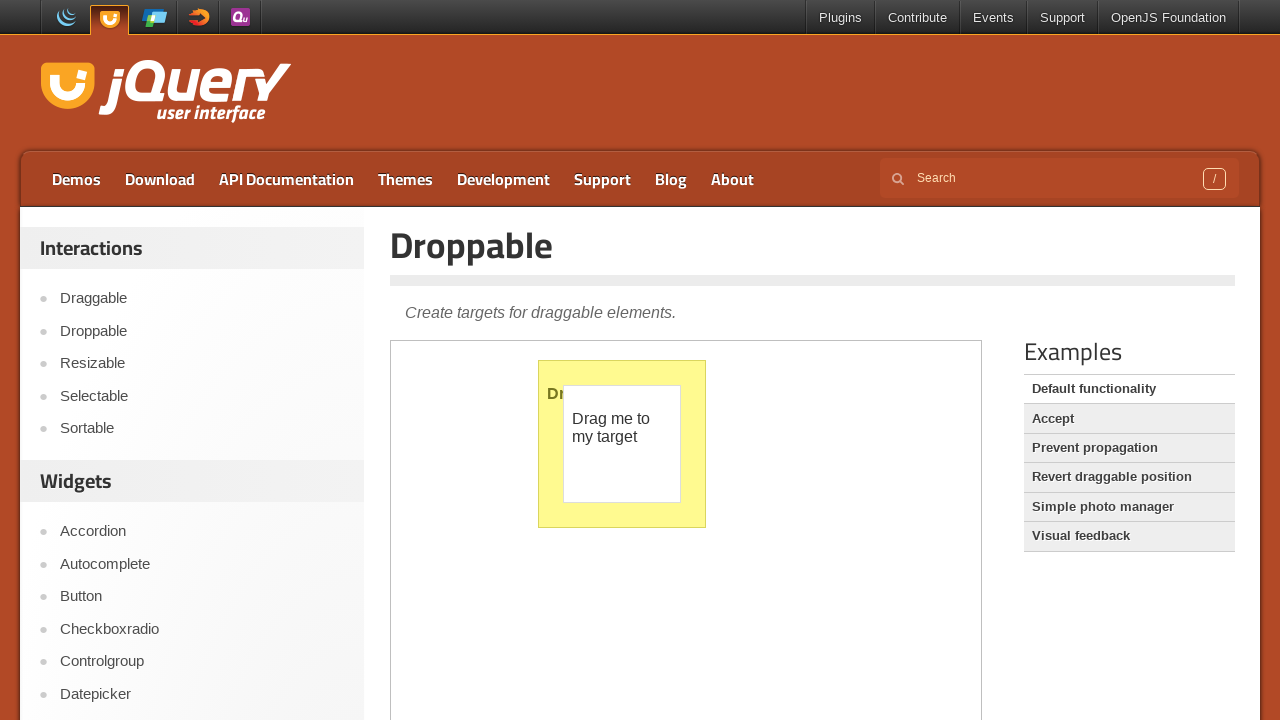